Tests that edits are cancelled when pressing Escape key

Starting URL: https://demo.playwright.dev/todomvc

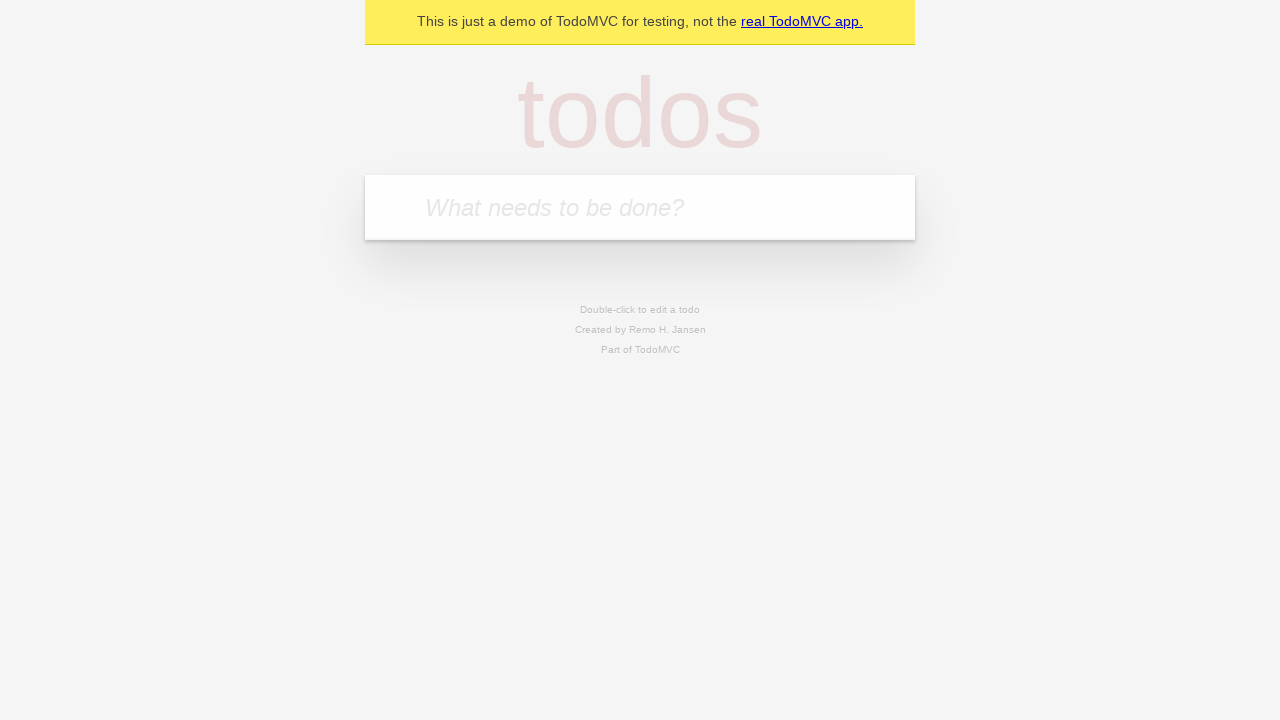

Filled todo input with 'buy some cheese' on internal:attr=[placeholder="What needs to be done?"i]
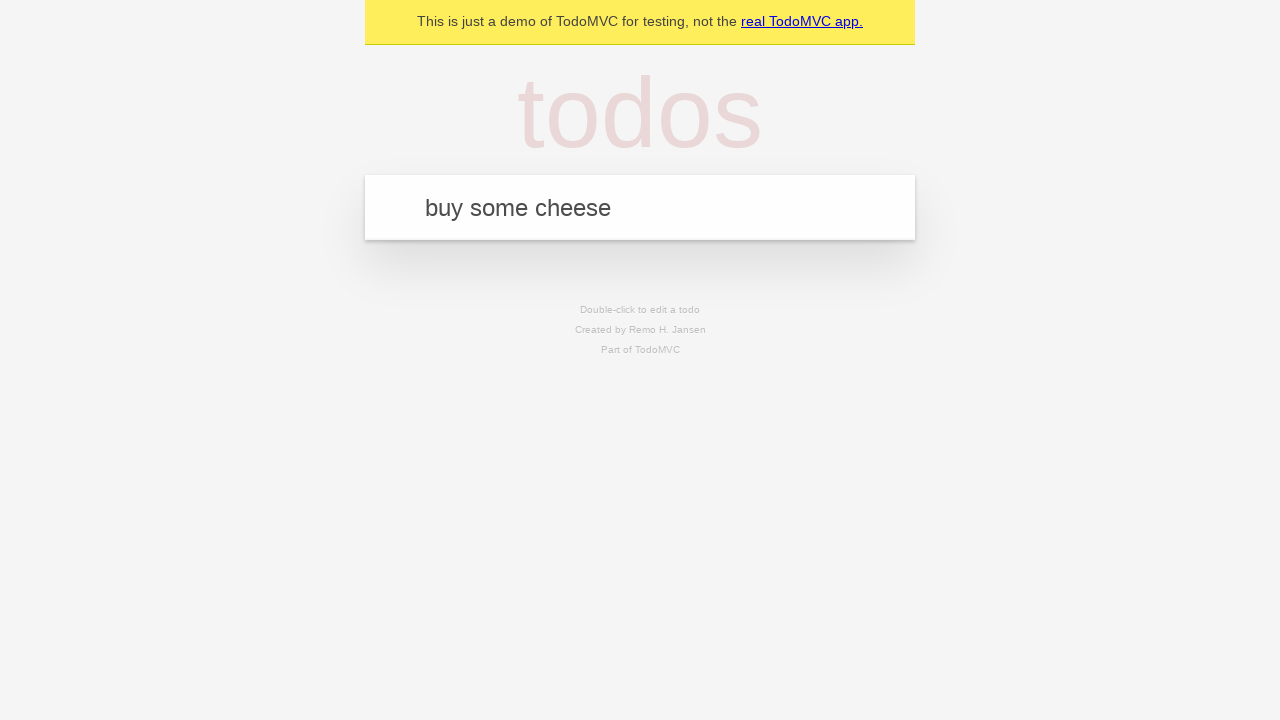

Pressed Enter to add first todo item on internal:attr=[placeholder="What needs to be done?"i]
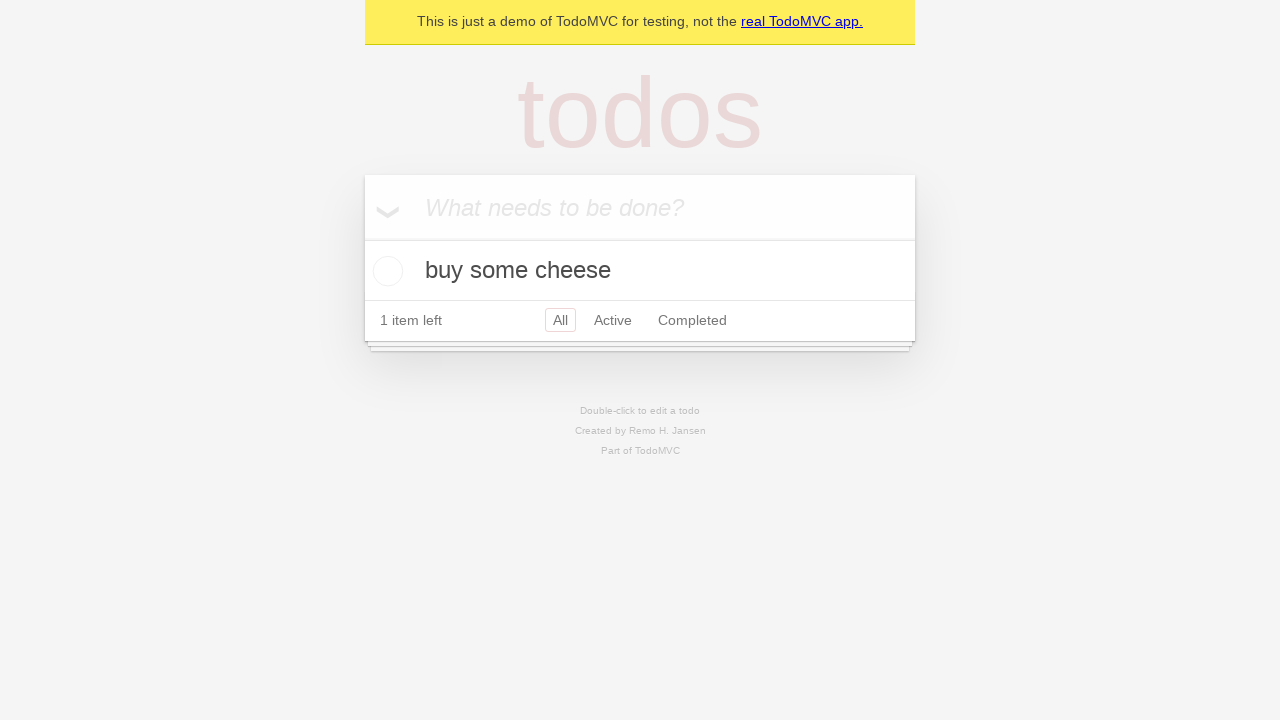

Filled todo input with 'feed the cat' on internal:attr=[placeholder="What needs to be done?"i]
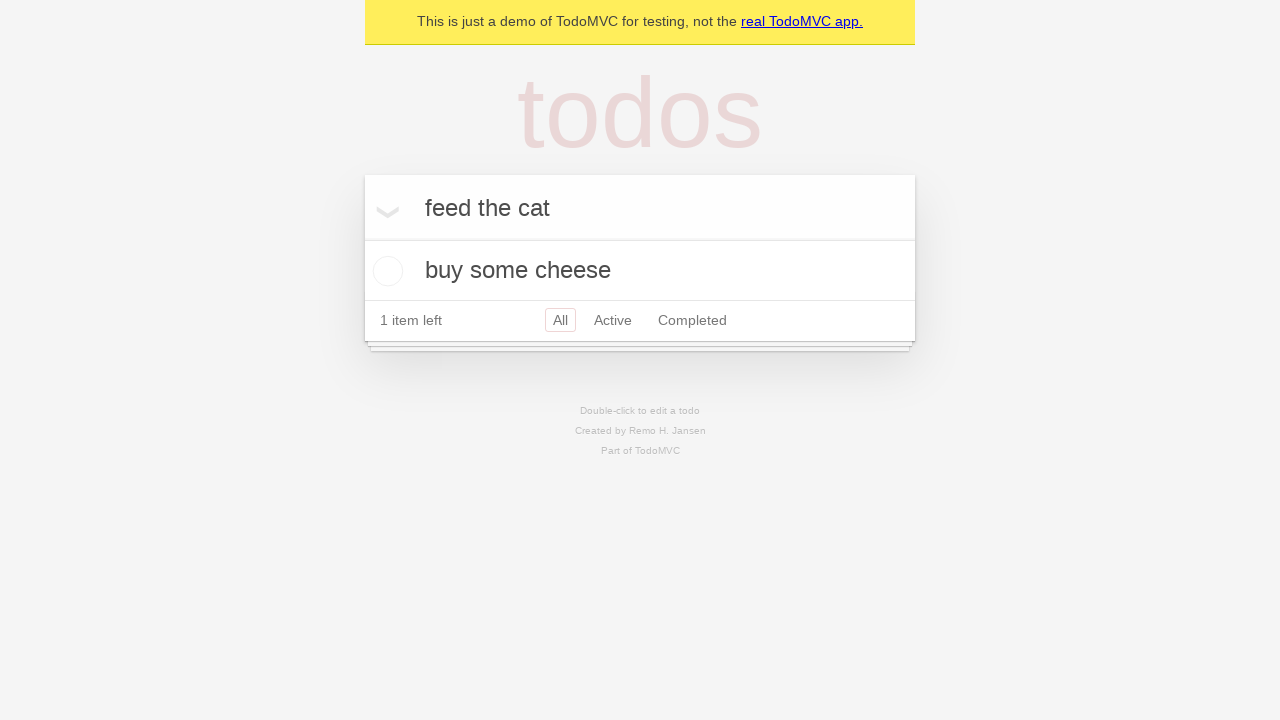

Pressed Enter to add second todo item on internal:attr=[placeholder="What needs to be done?"i]
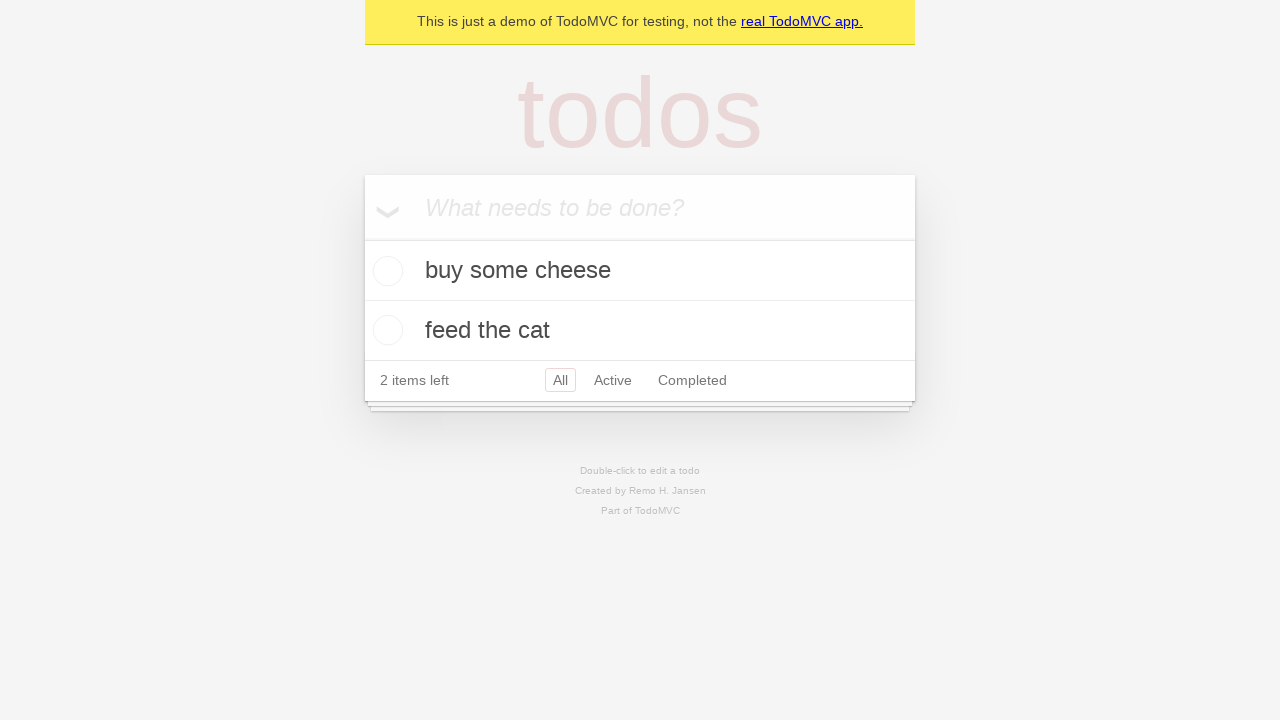

Filled todo input with 'book a doctors appointment' on internal:attr=[placeholder="What needs to be done?"i]
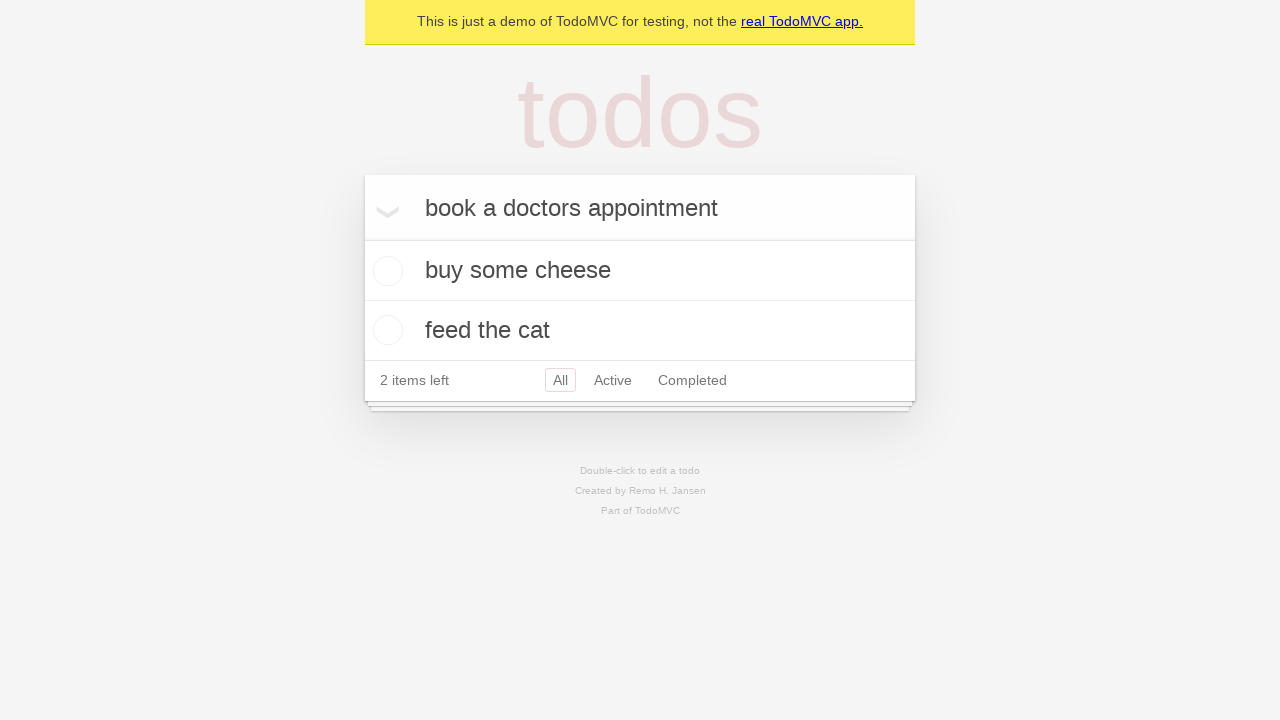

Pressed Enter to add third todo item on internal:attr=[placeholder="What needs to be done?"i]
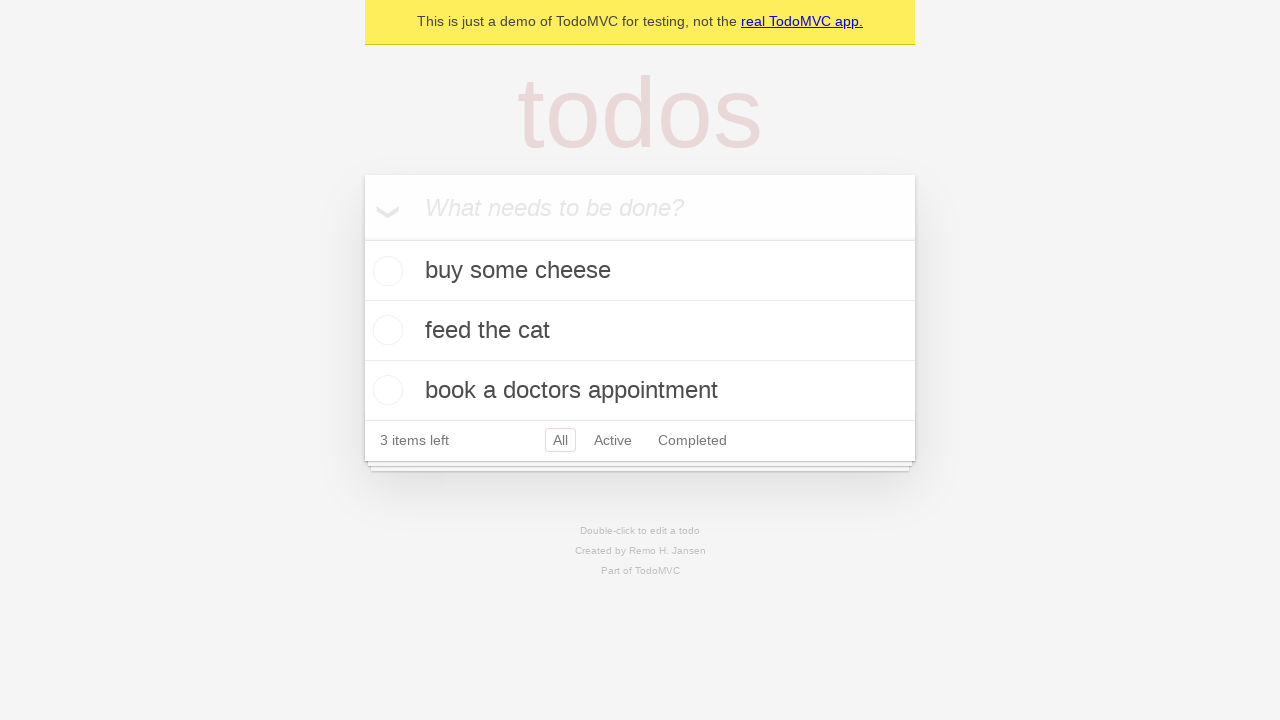

Double-clicked second todo item to enter edit mode at (640, 331) on [data-testid='todo-item'] >> nth=1
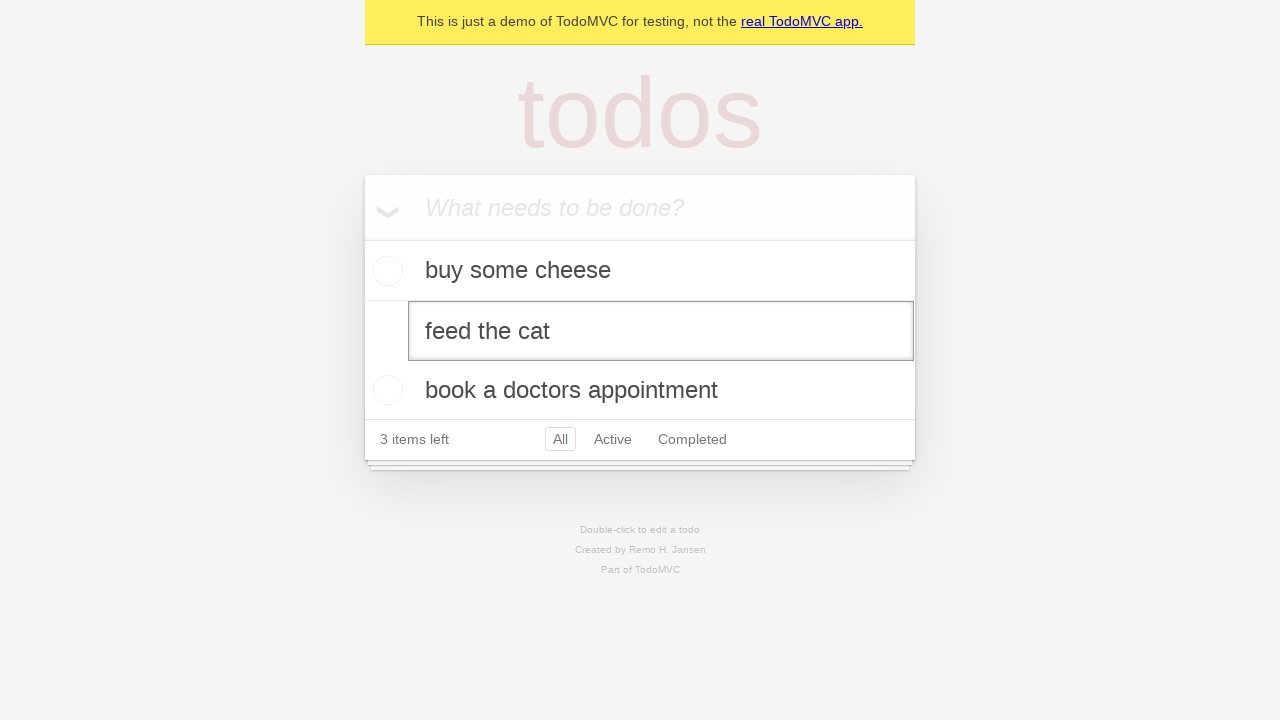

Filled edit textbox with 'buy some sausages' on [data-testid='todo-item'] >> nth=1 >> internal:role=textbox[name="Edit"i]
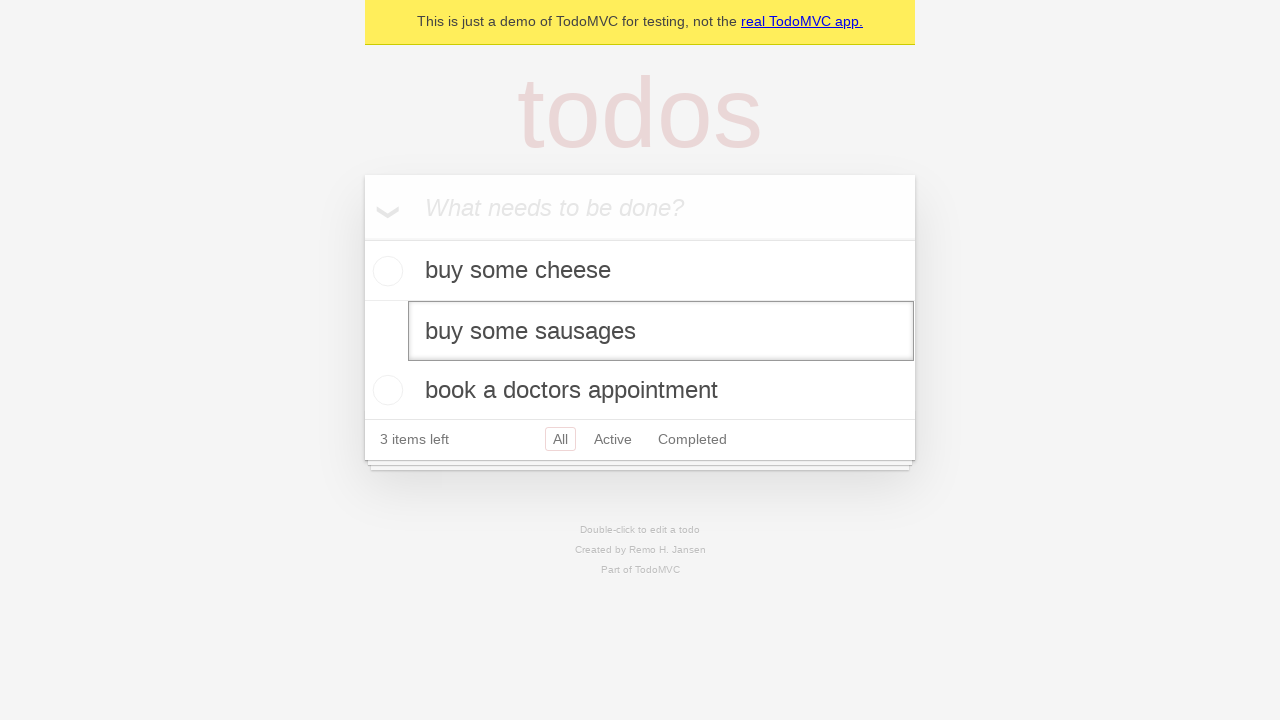

Pressed Escape key to cancel edit on [data-testid='todo-item'] >> nth=1 >> internal:role=textbox[name="Edit"i]
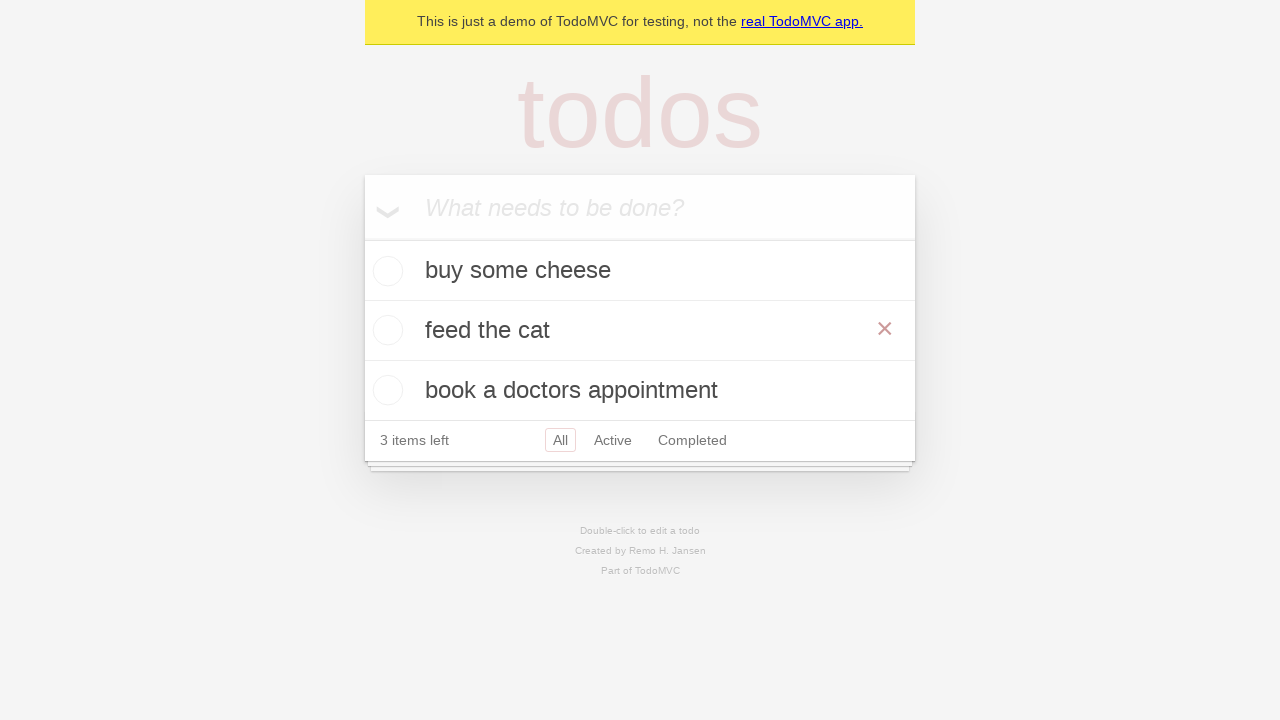

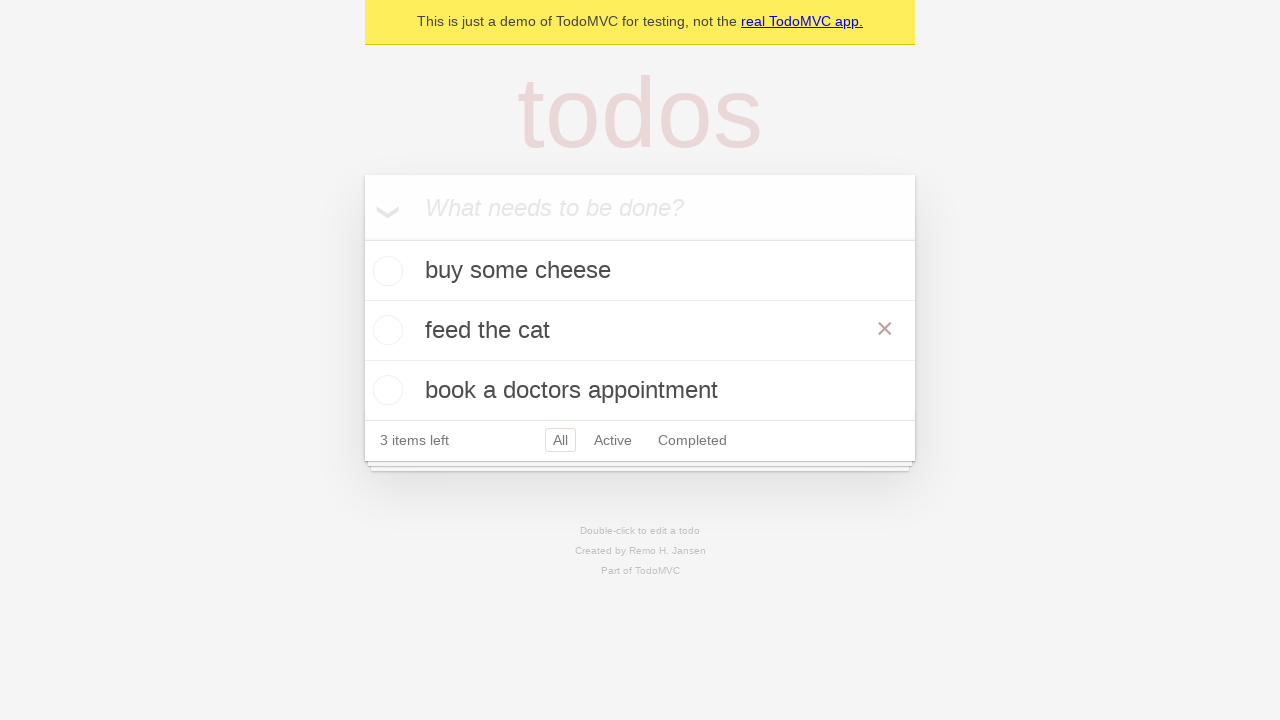